Tests calculator division functionality by clicking 9 ÷ 3 and verifying the result equals 3

Starting URL: https://testpages.eviltester.com/styled/apps/calculator.html

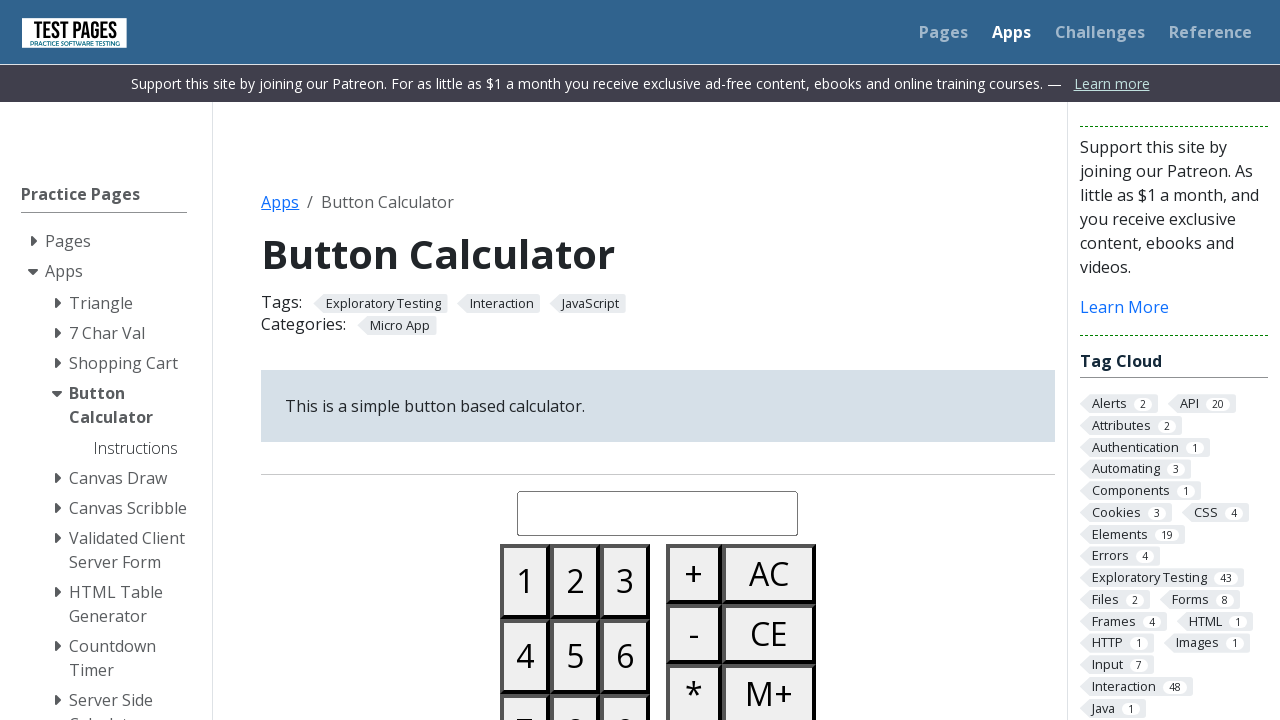

Clicked button 9 at (625, 683) on #button09
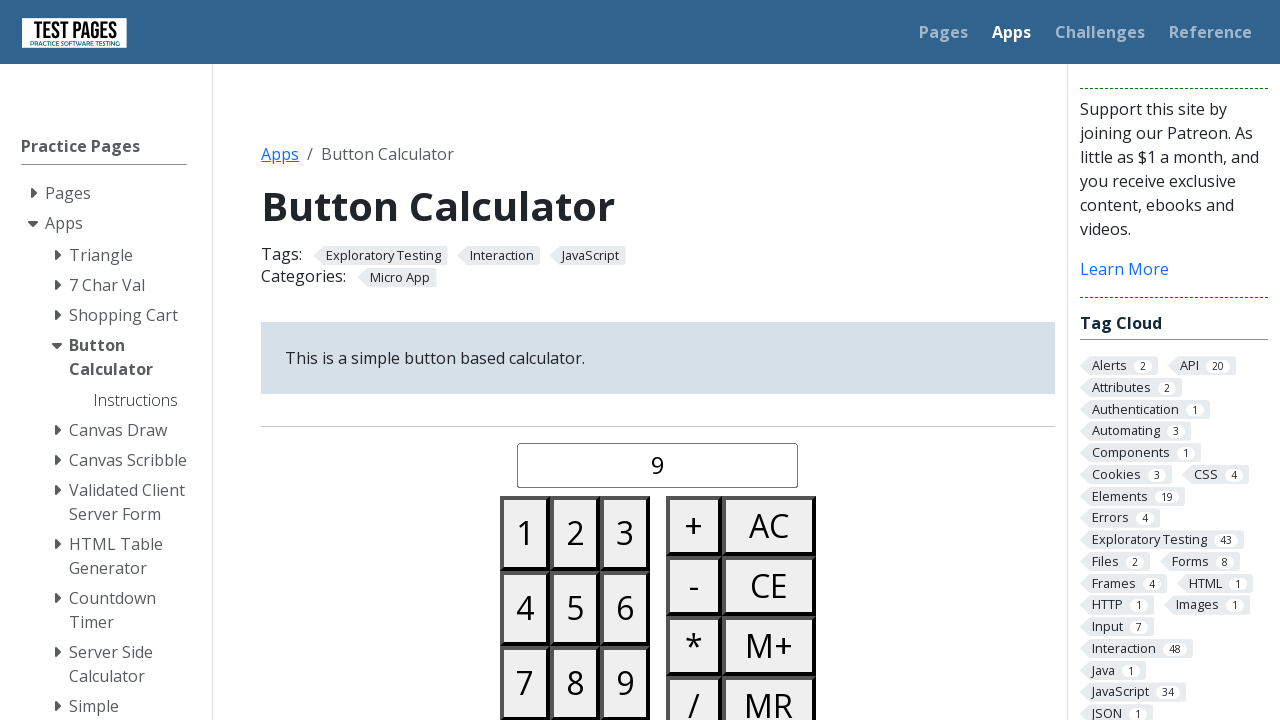

Clicked divide button at (694, 690) on #buttondivide
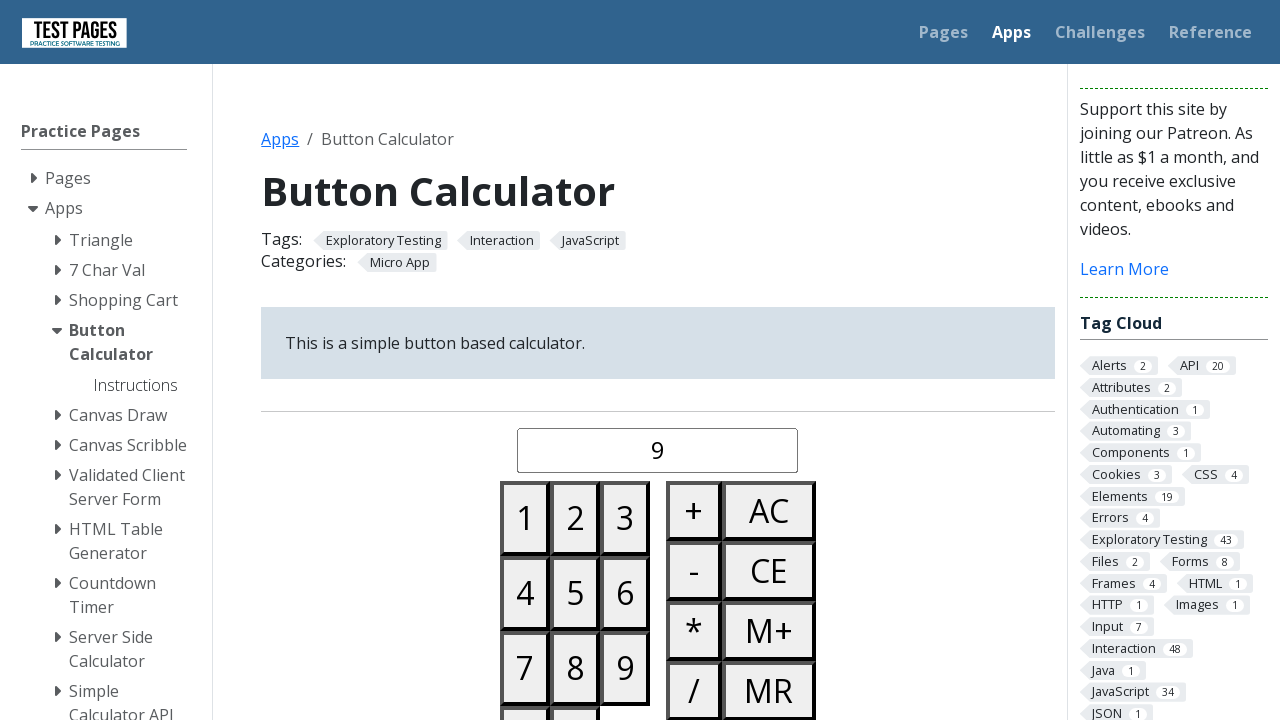

Clicked button 3 at (625, 518) on #button03
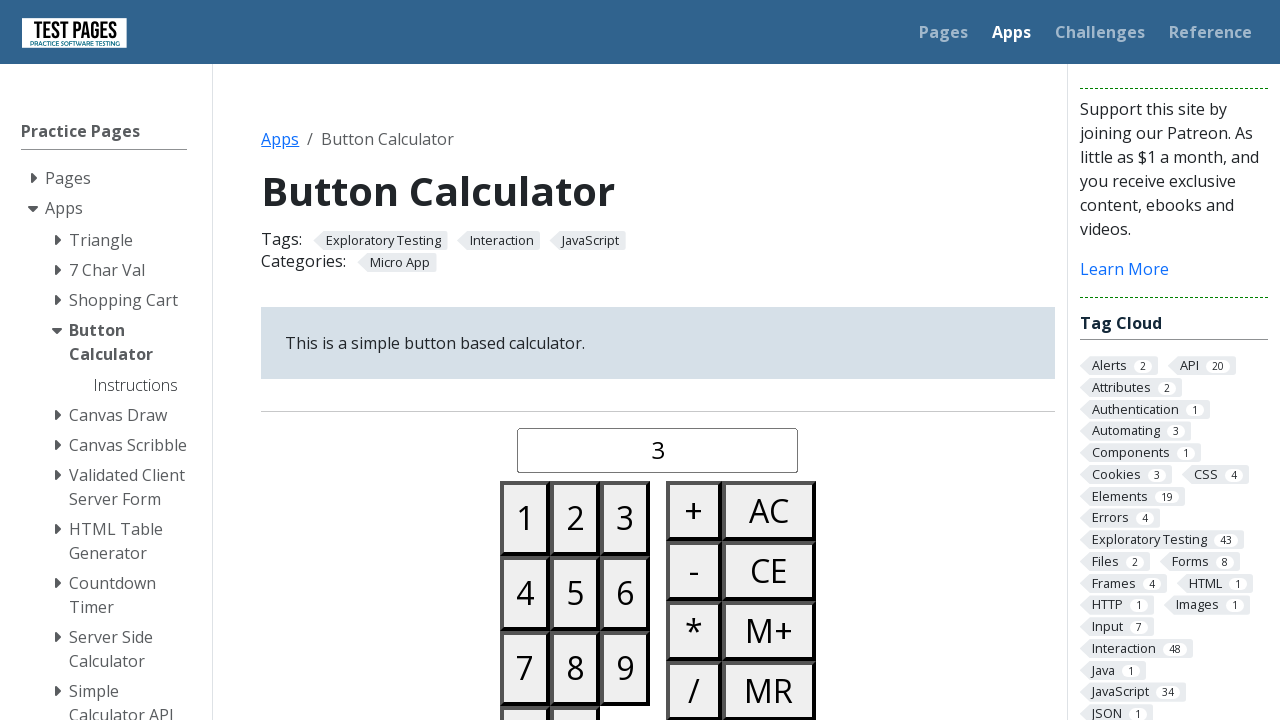

Clicked equals button at (694, 360) on #buttonequals
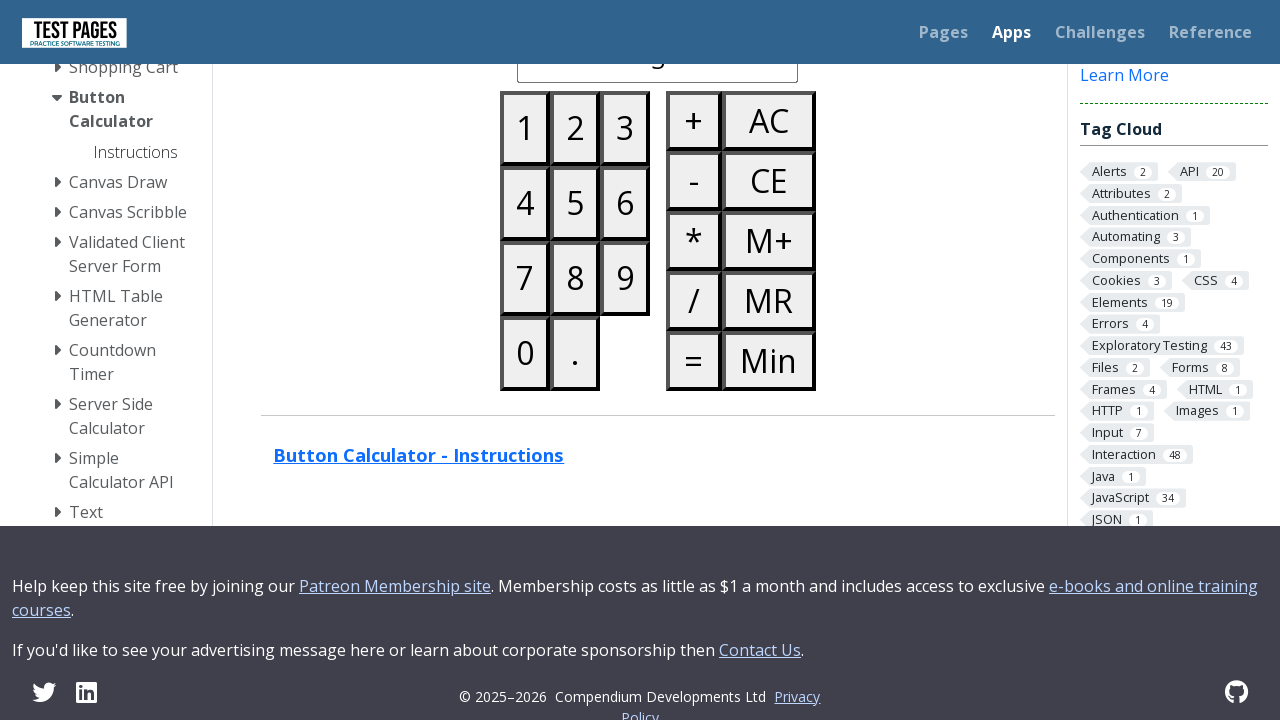

Verified result displays 3
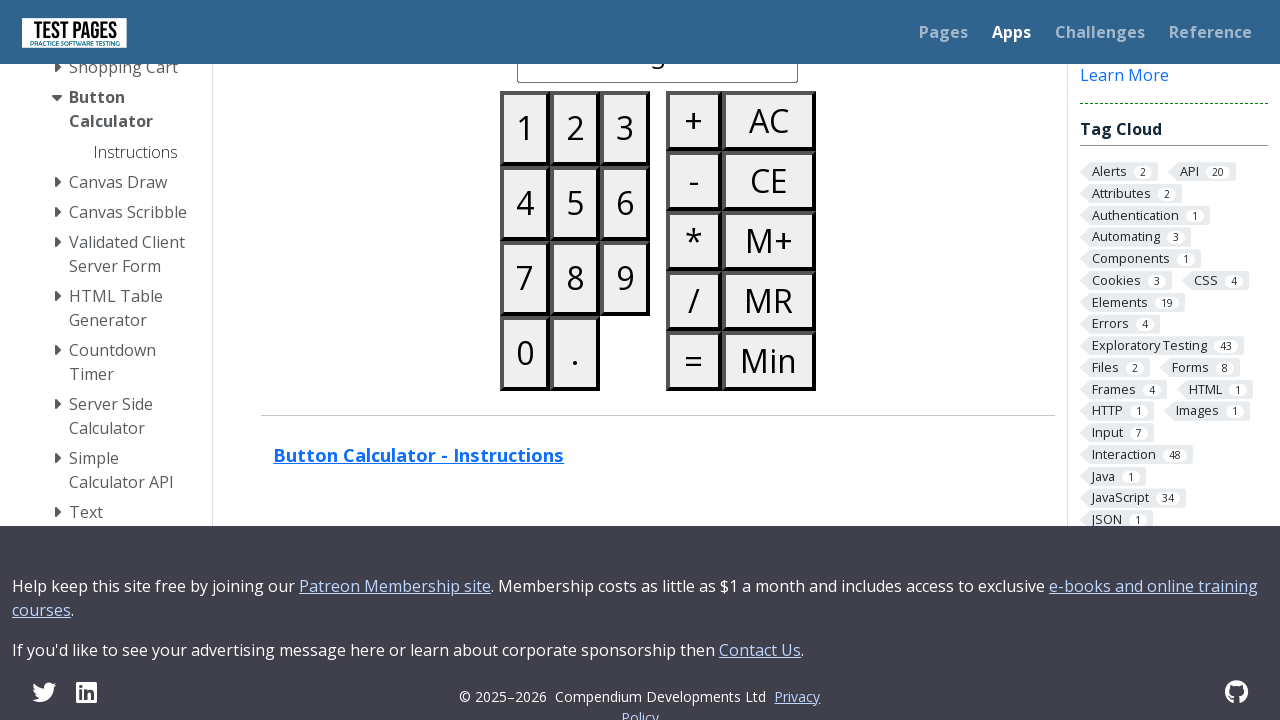

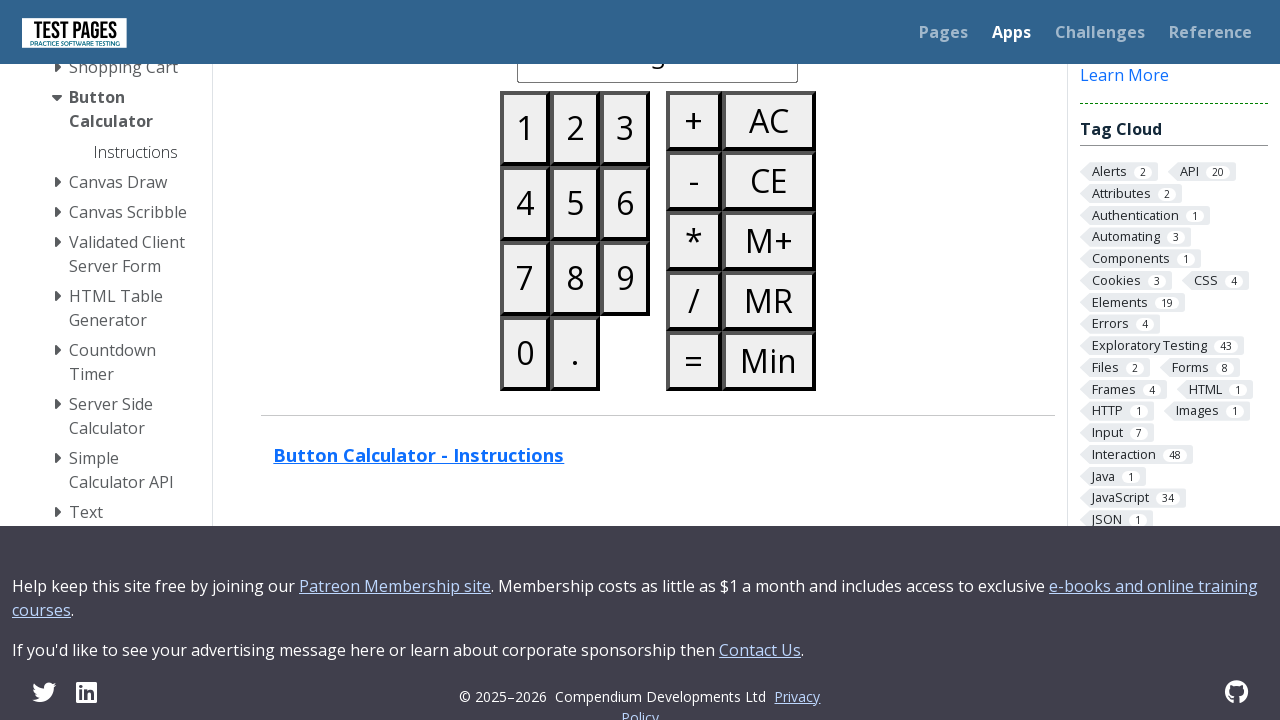